Copies code from a GitHub repository file and pastes it into a text sharing service

Starting URL: https://github.com/Tayyab7404/AutomationTesting/blob/main/GettingStarted/FirstScript.java

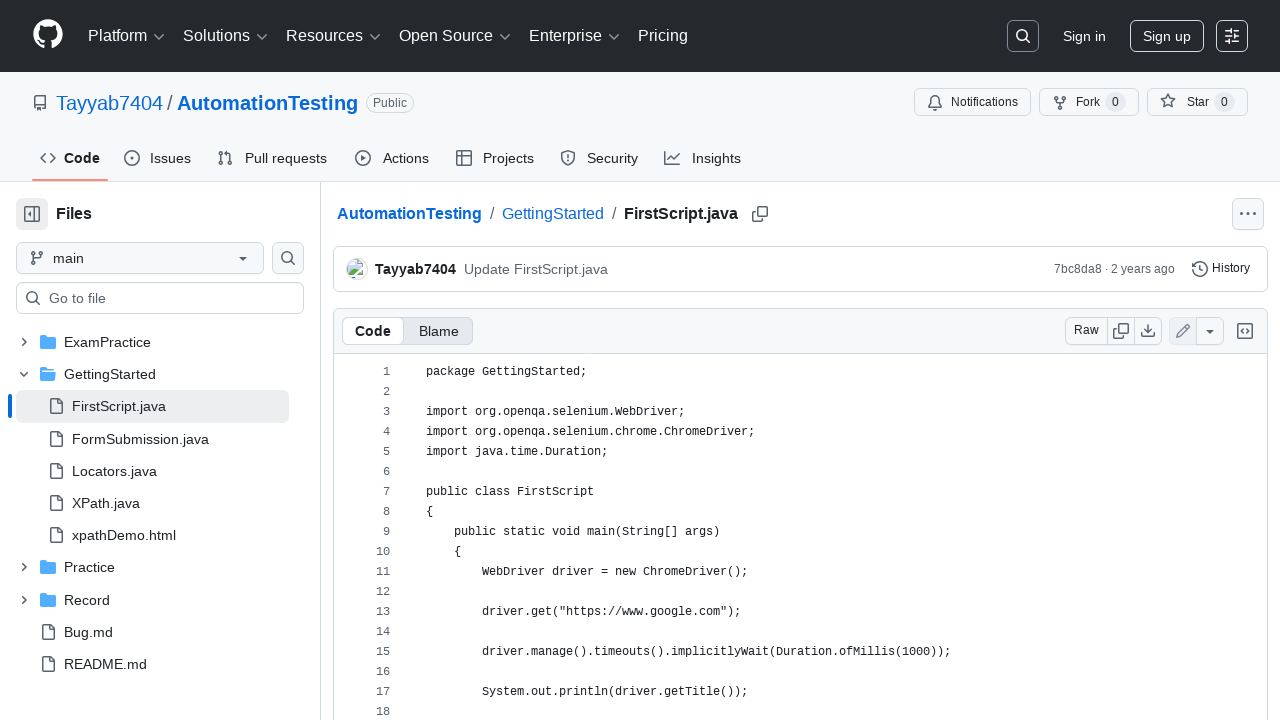

Located the code text area element on GitHub
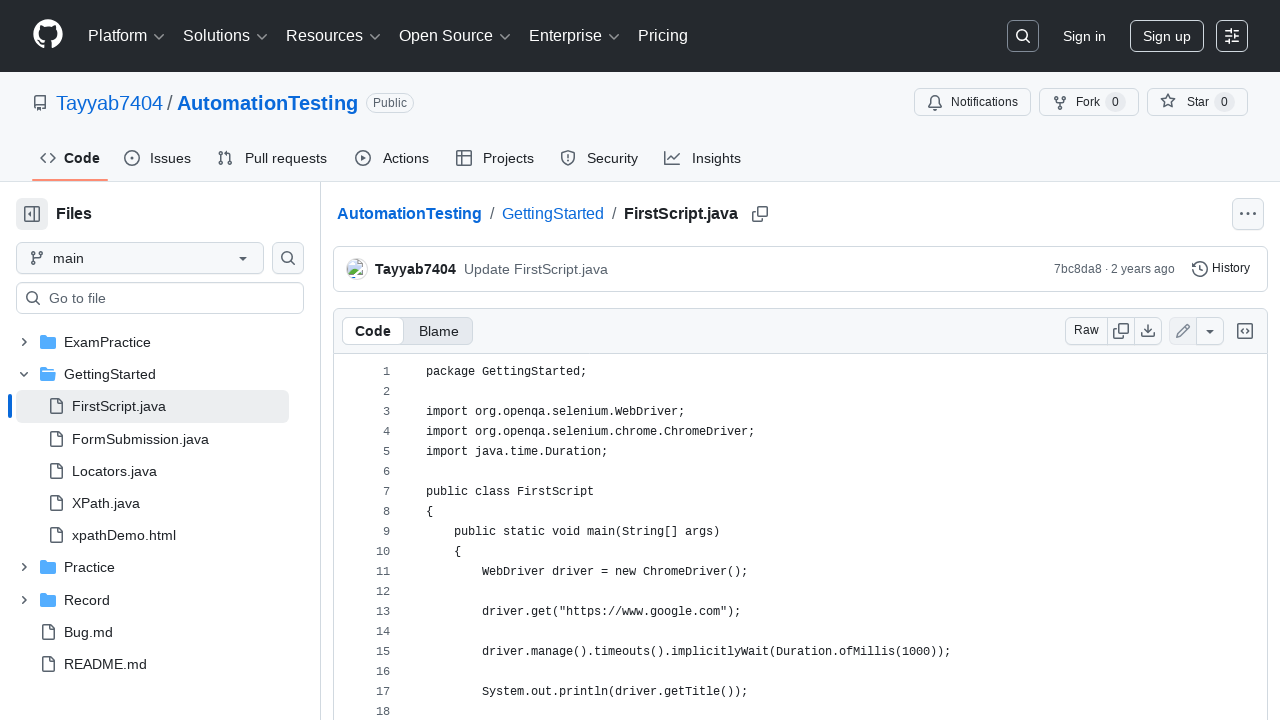

Extracted code text from GitHub file viewer
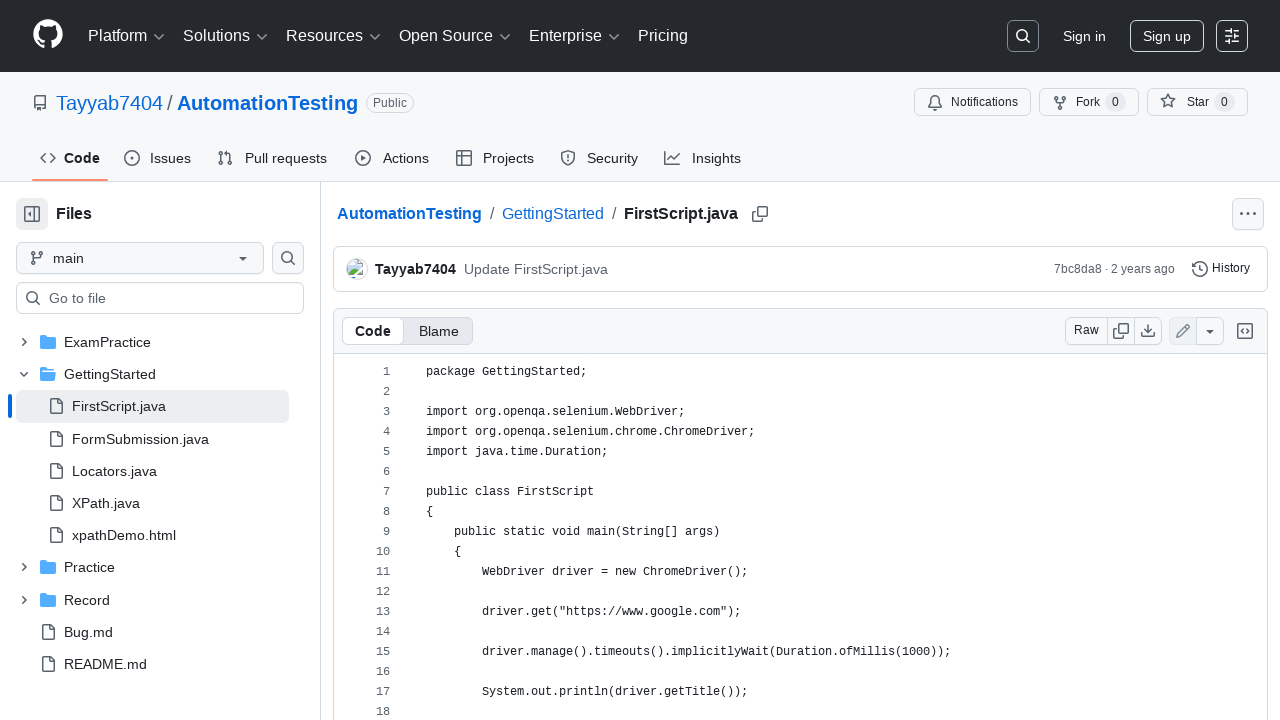

Navigated to Toptal paste service
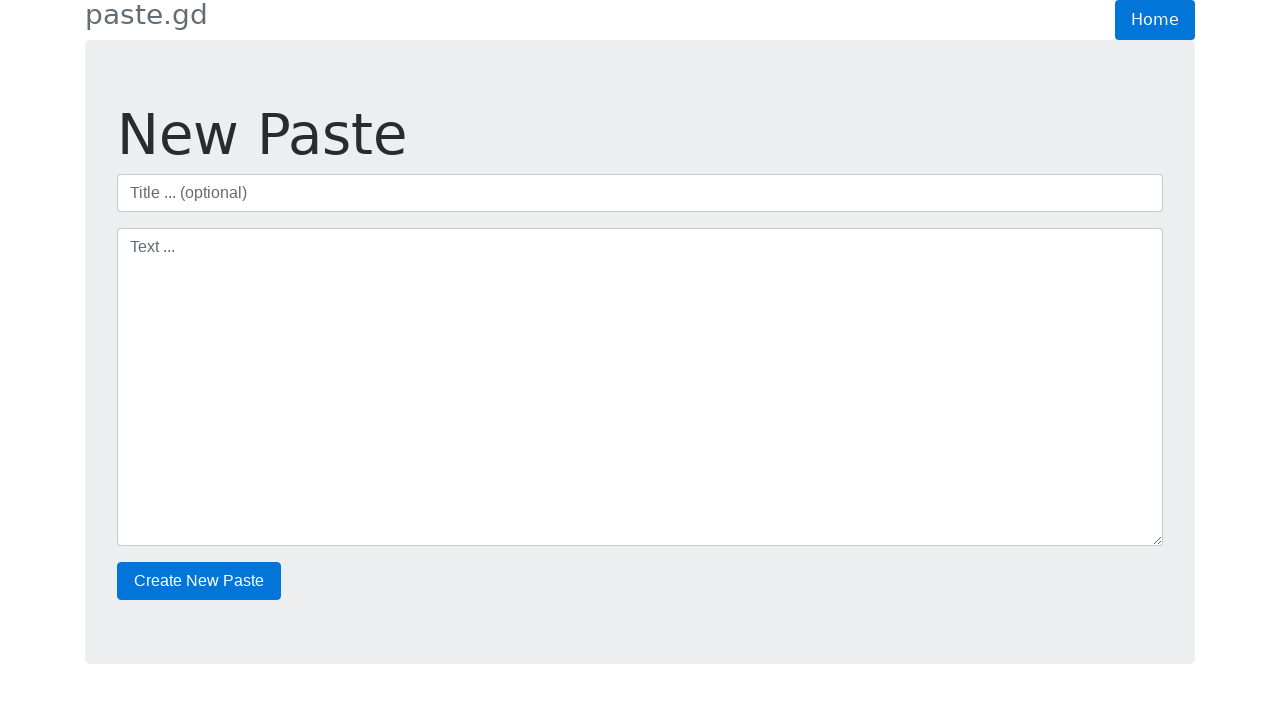

Filled in paste title with 'First Script' on #title
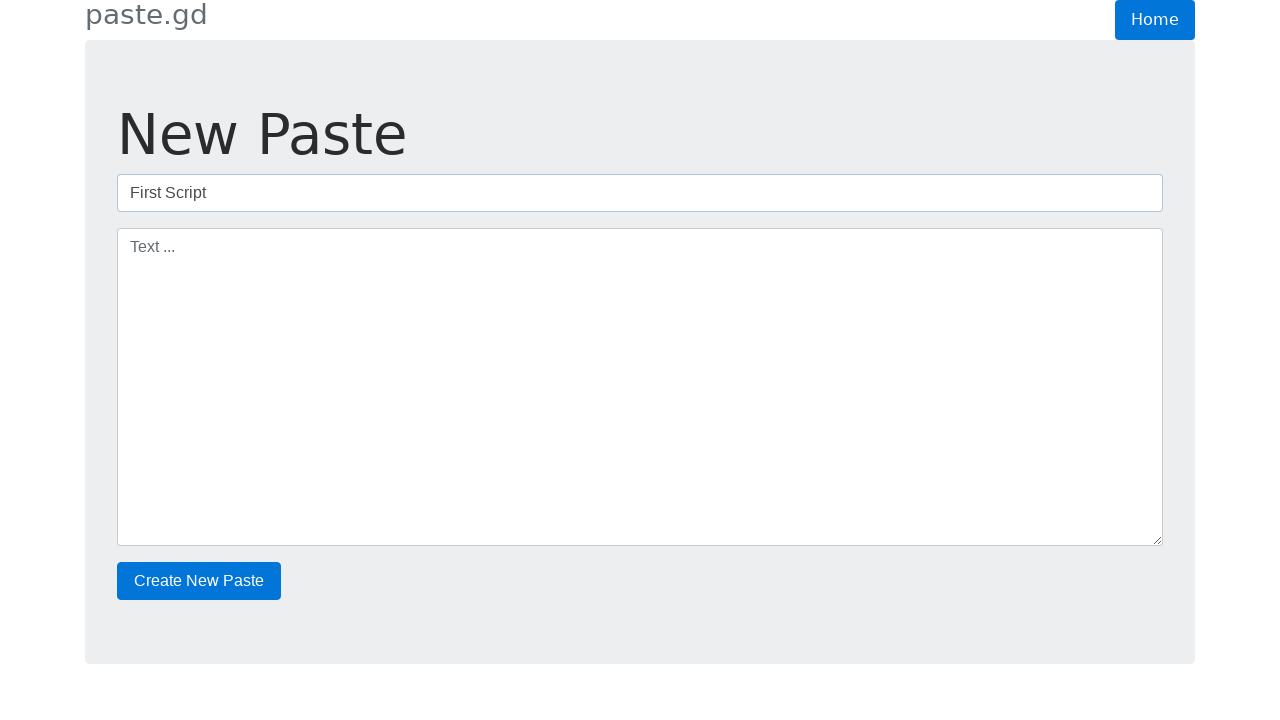

Pasted extracted Java code into text area on #text
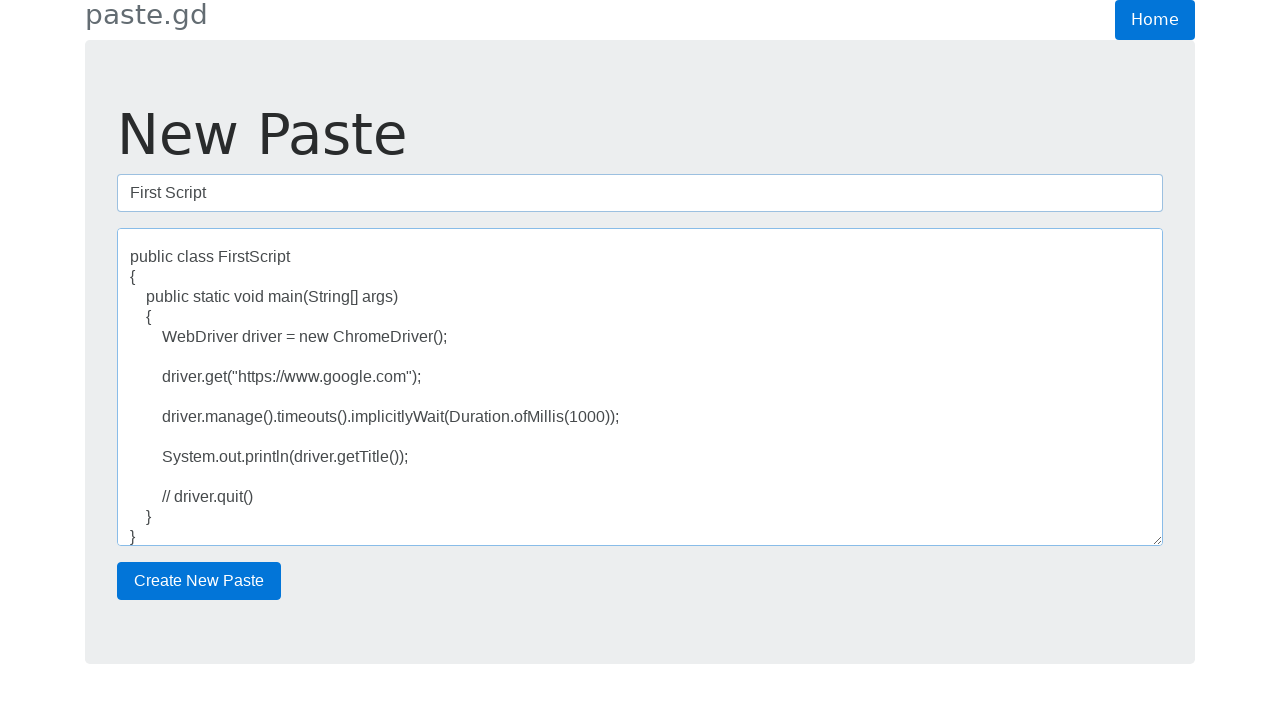

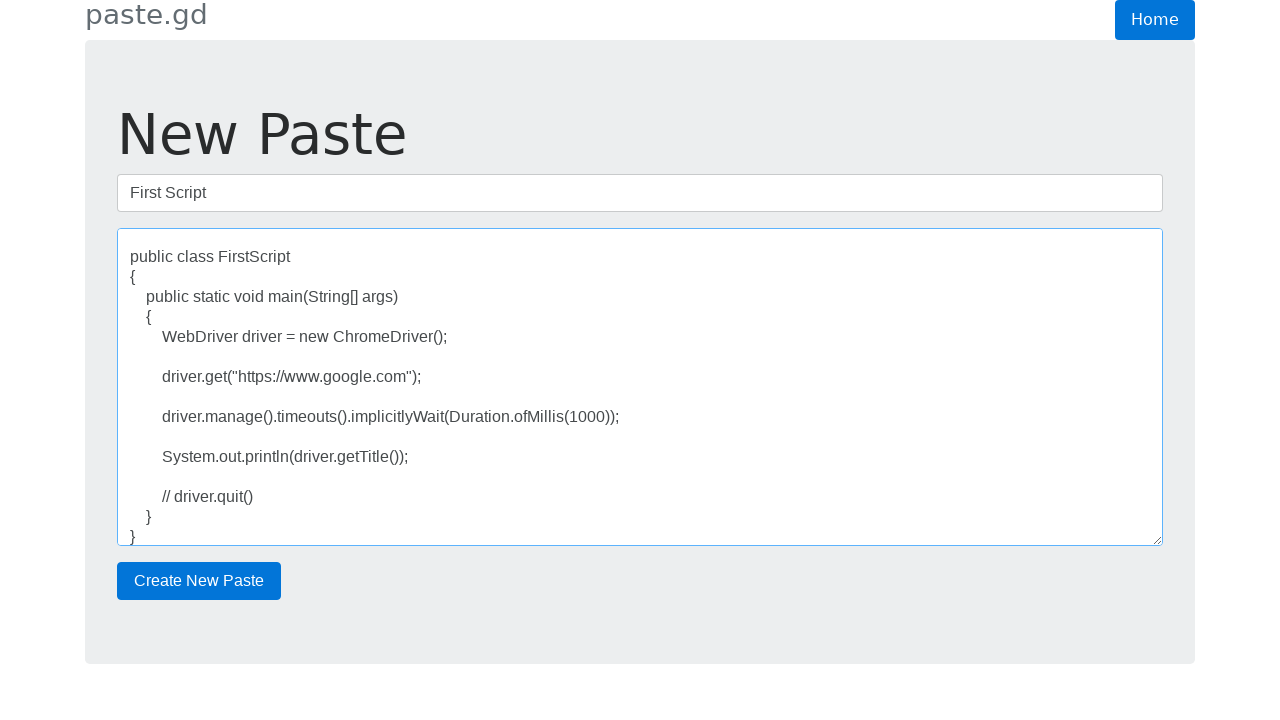